Tests closing the entry ad modal, re-enabling it, and verifying it reappears

Starting URL: https://the-internet.herokuapp.com/

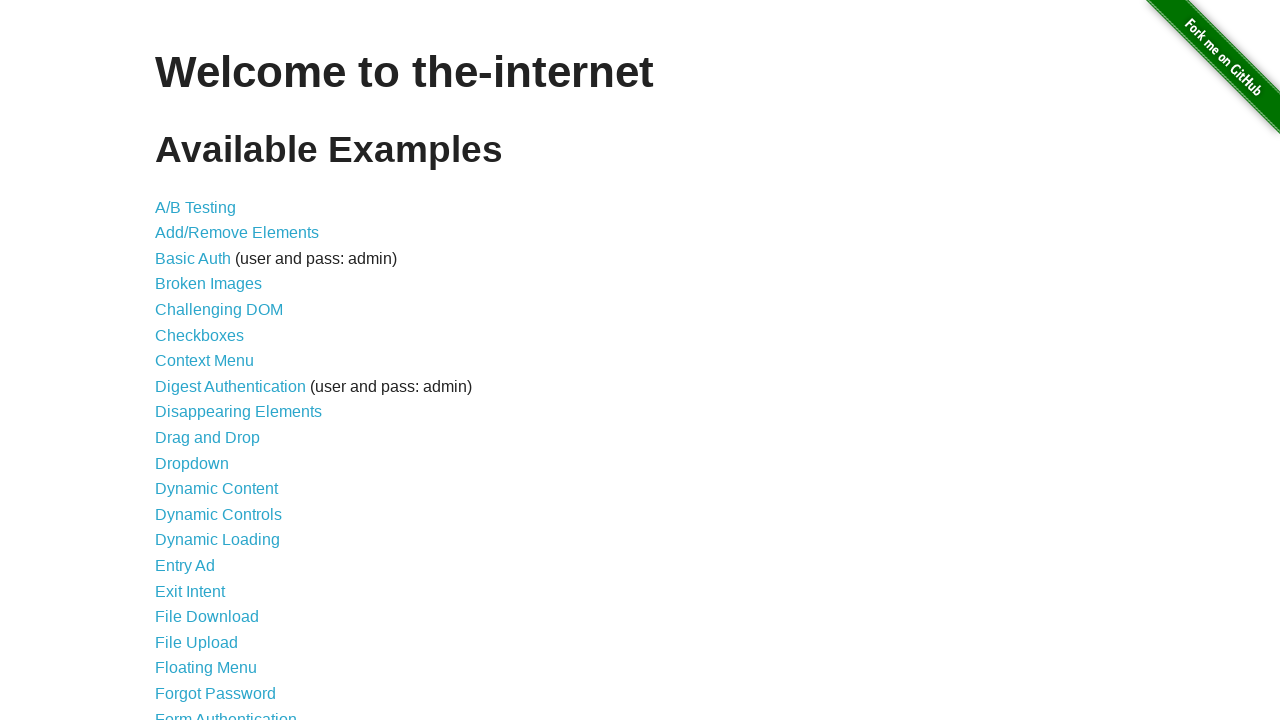

Clicked 'Entry Ad' link to navigate to the entry ad page at (185, 566) on internal:role=link[name="Entry Ad"i]
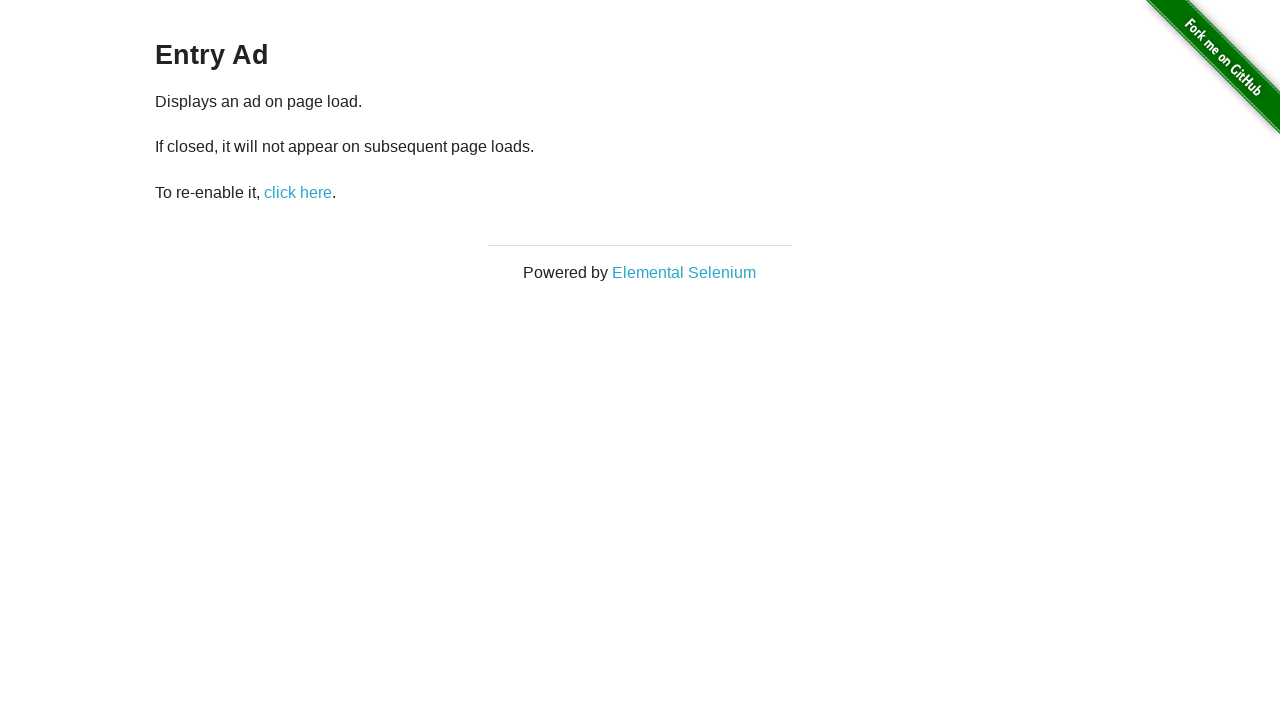

Clicked 'Close' button to dismiss the entry ad modal at (640, 527) on internal:text="Close"s
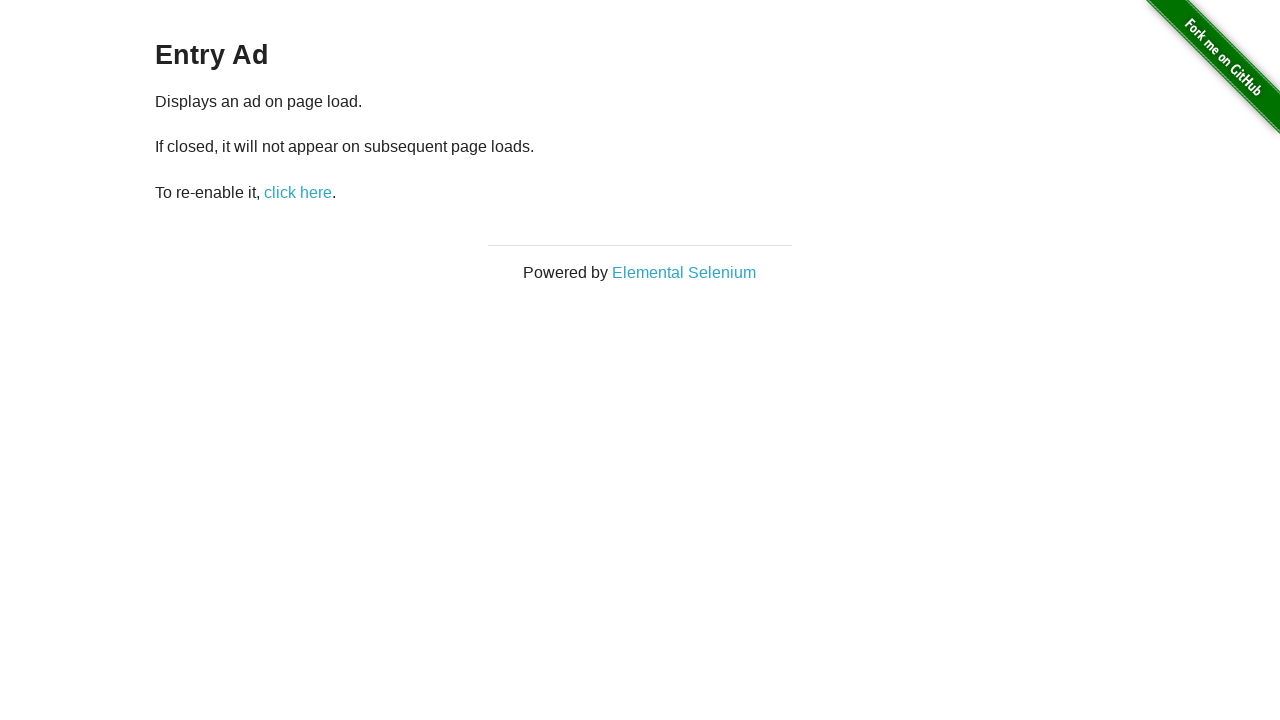

Clicked 'restart-ad' button to re-enable the ad at (298, 192) on #restart-ad
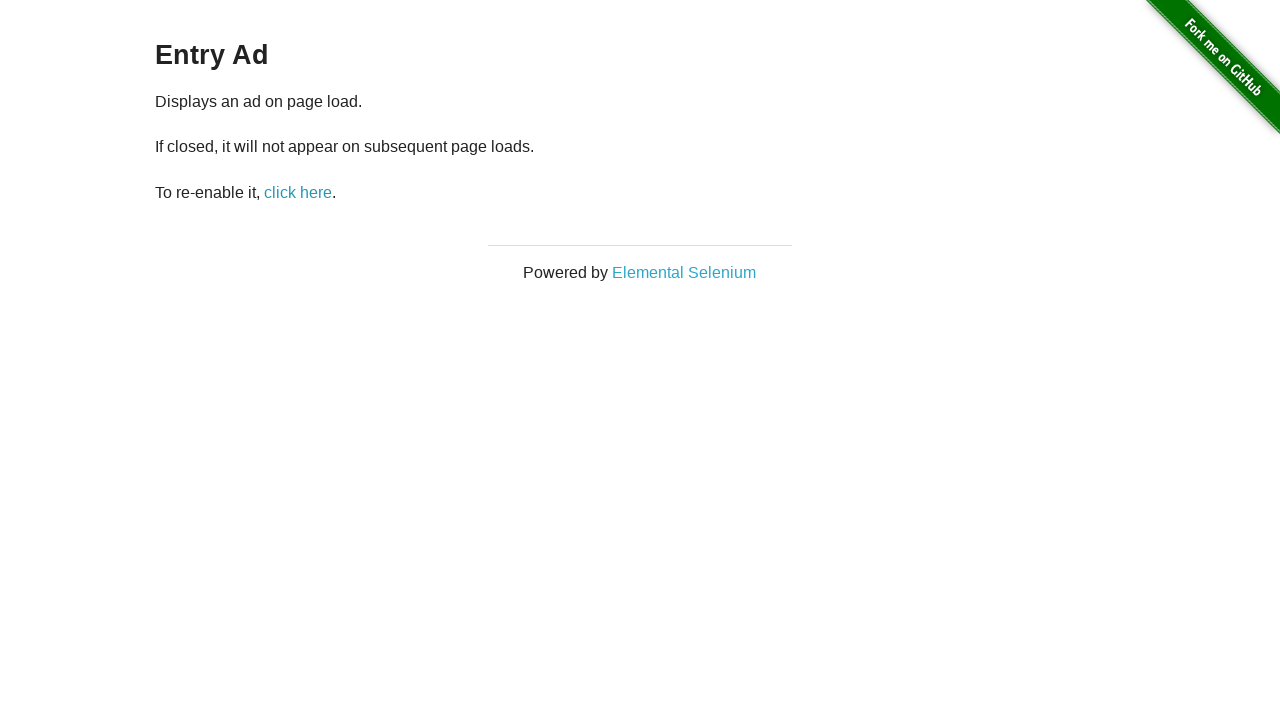

Verified that the modal window heading 'This is a modal window' is visible
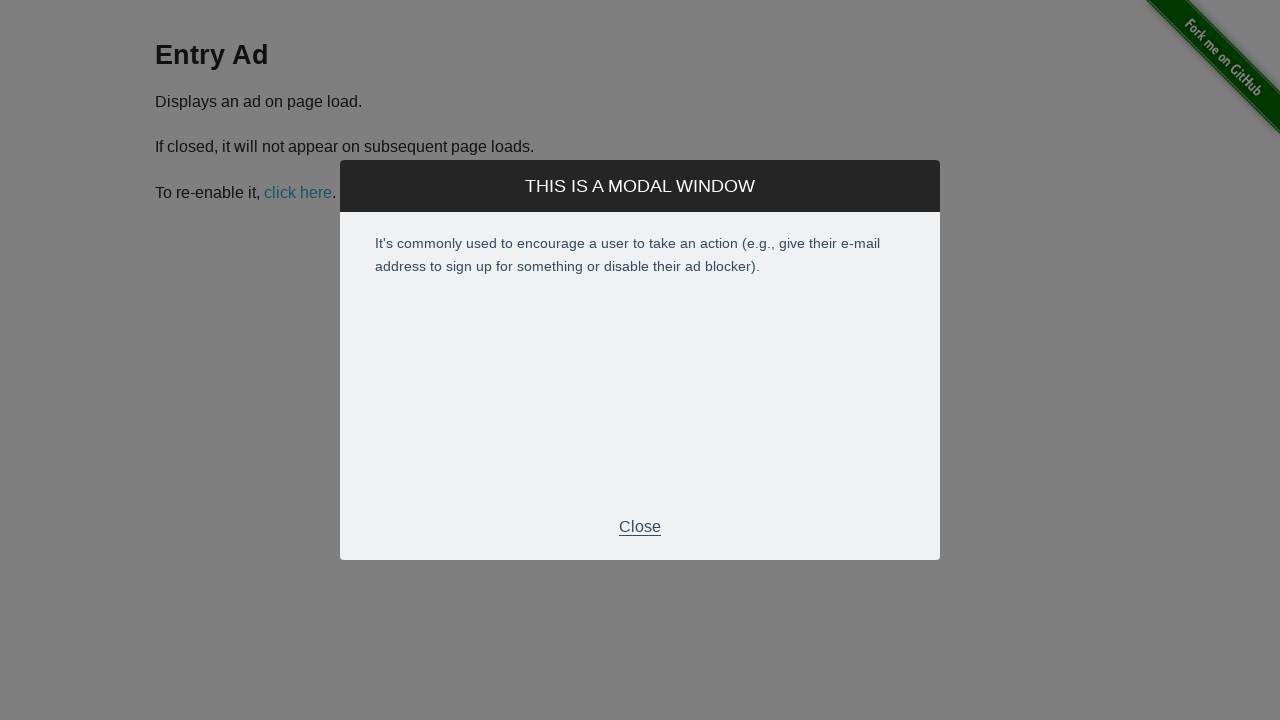

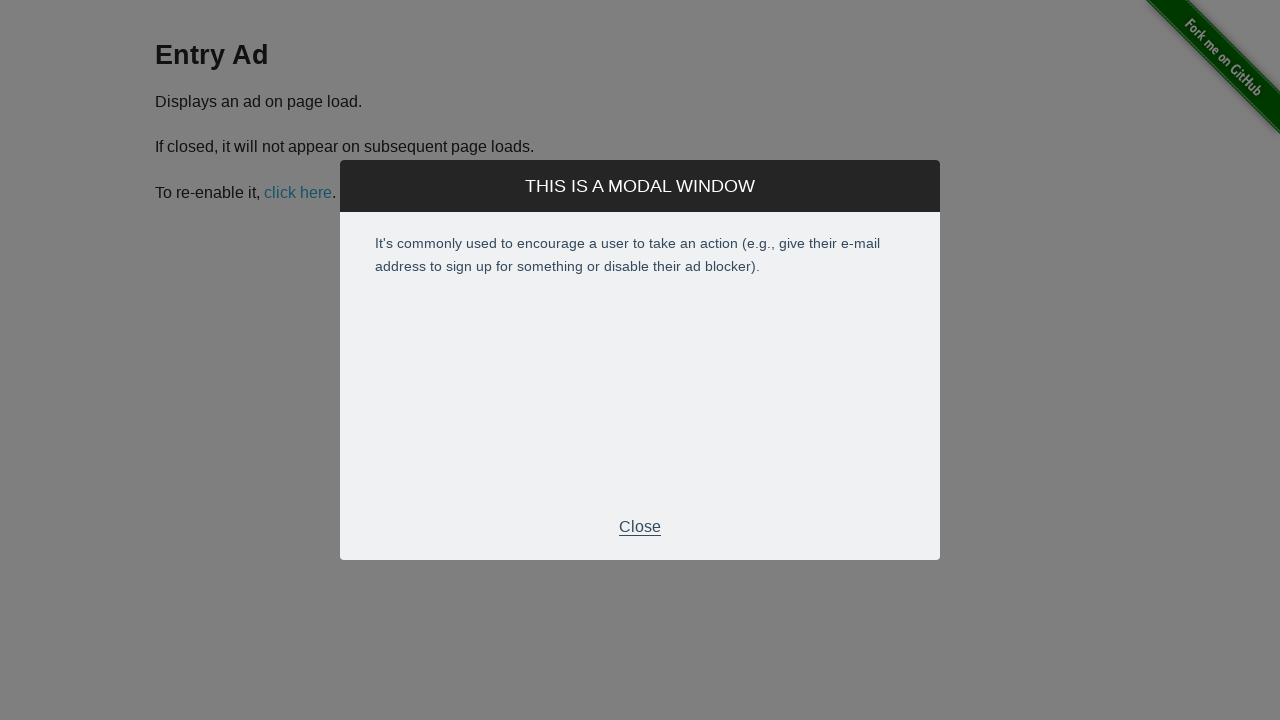